Tests form interactions on an automation practice page by clicking a checkbox, selecting a dropdown option based on the checkbox label text, filling a name field, and verifying an alert message contains the expected text.

Starting URL: https://rahulshettyacademy.com/AutomationPractice/

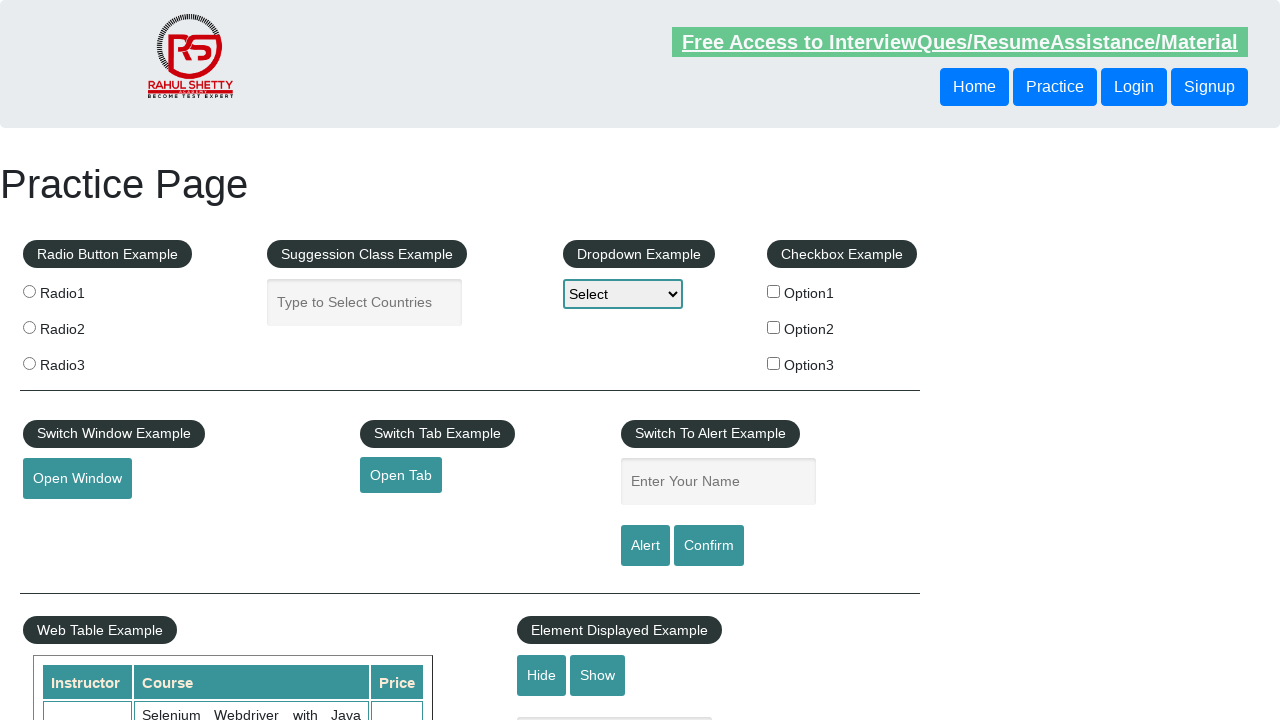

Clicked checkbox option 2 at (774, 327) on #checkBoxOption2
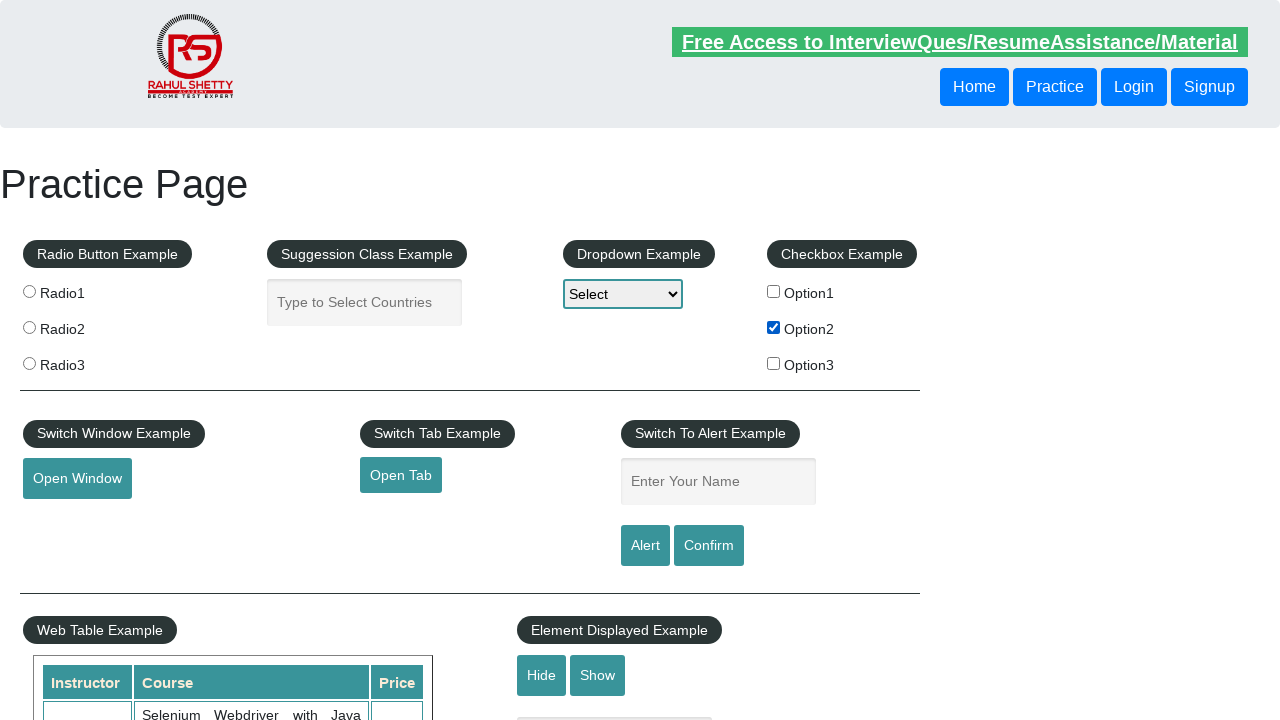

Retrieved checkbox label text: 'Option2'
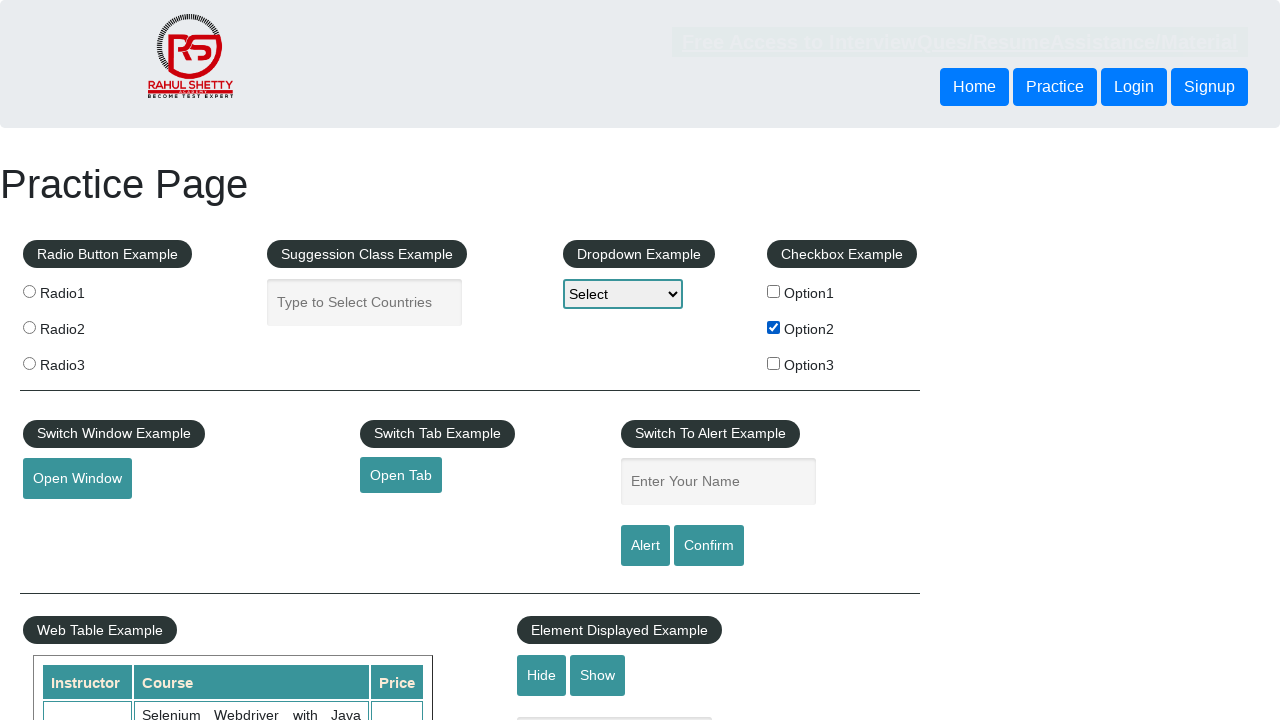

Selected dropdown option with label 'Option2' on #dropdown-class-example
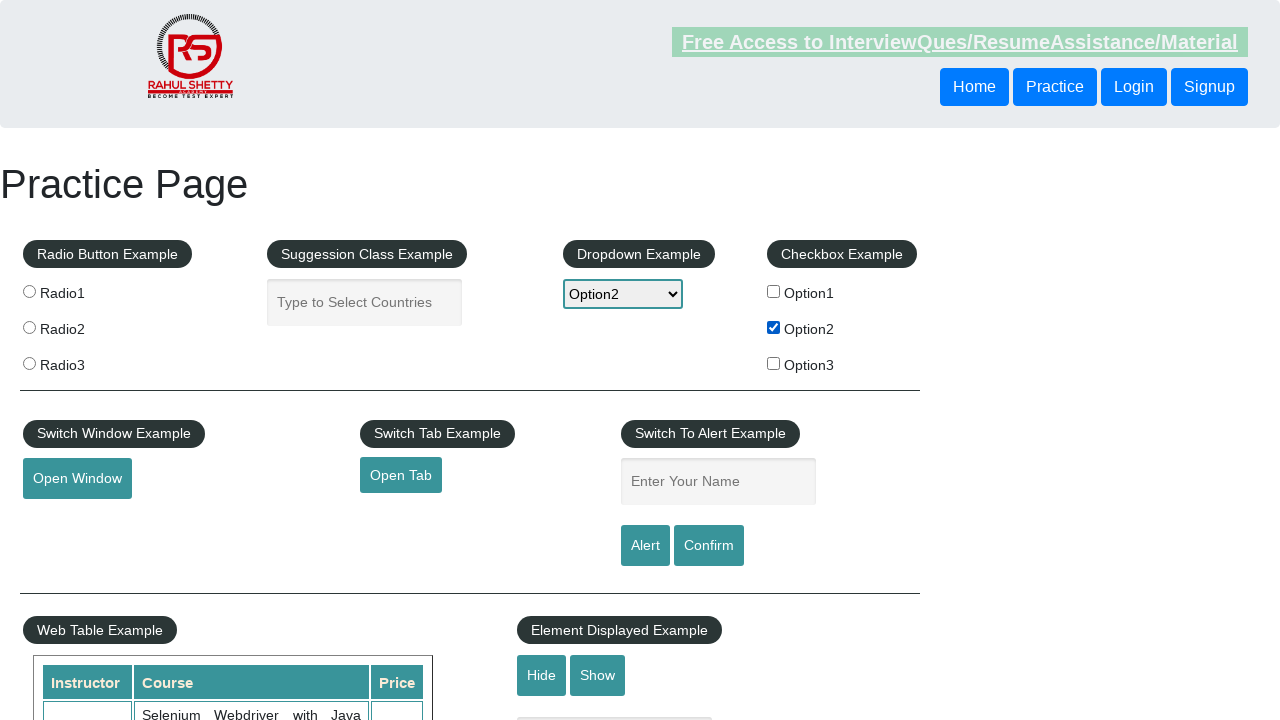

Filled name field with 'Option2' on #name
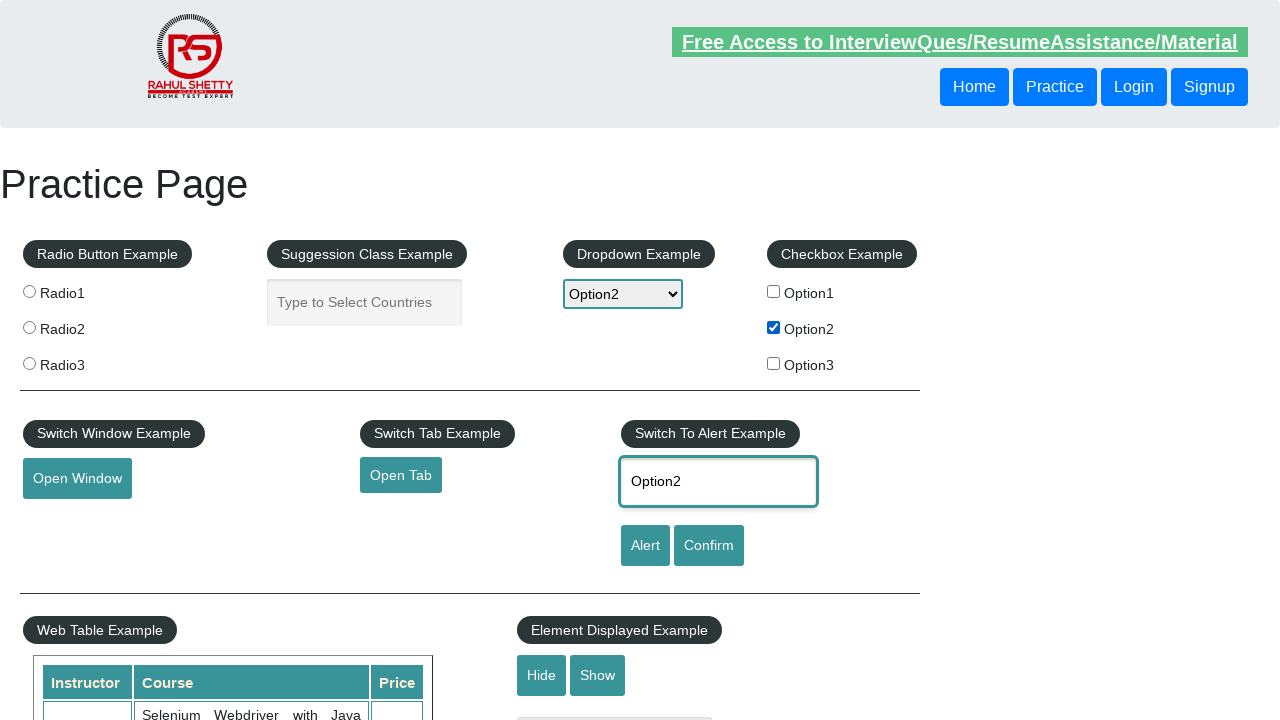

Clicked alert button (first click) at (645, 546) on #alertbtn
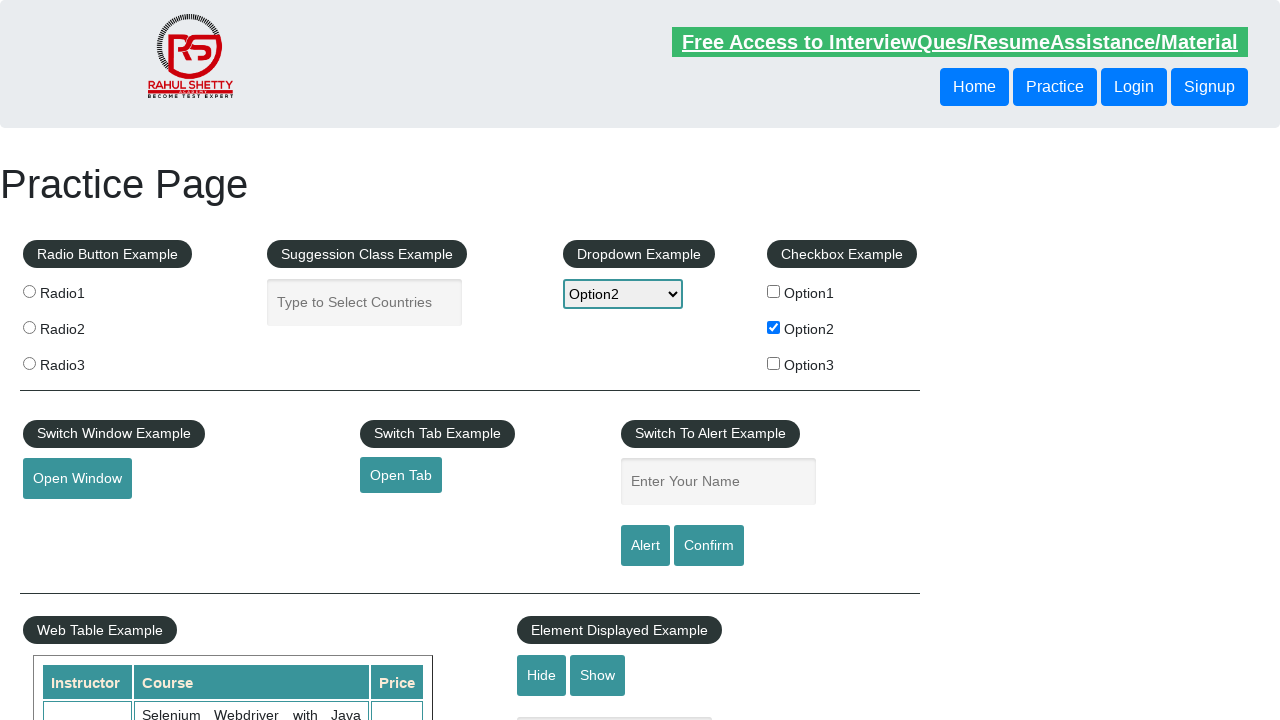

Set up dialog handler for JavaScript alerts
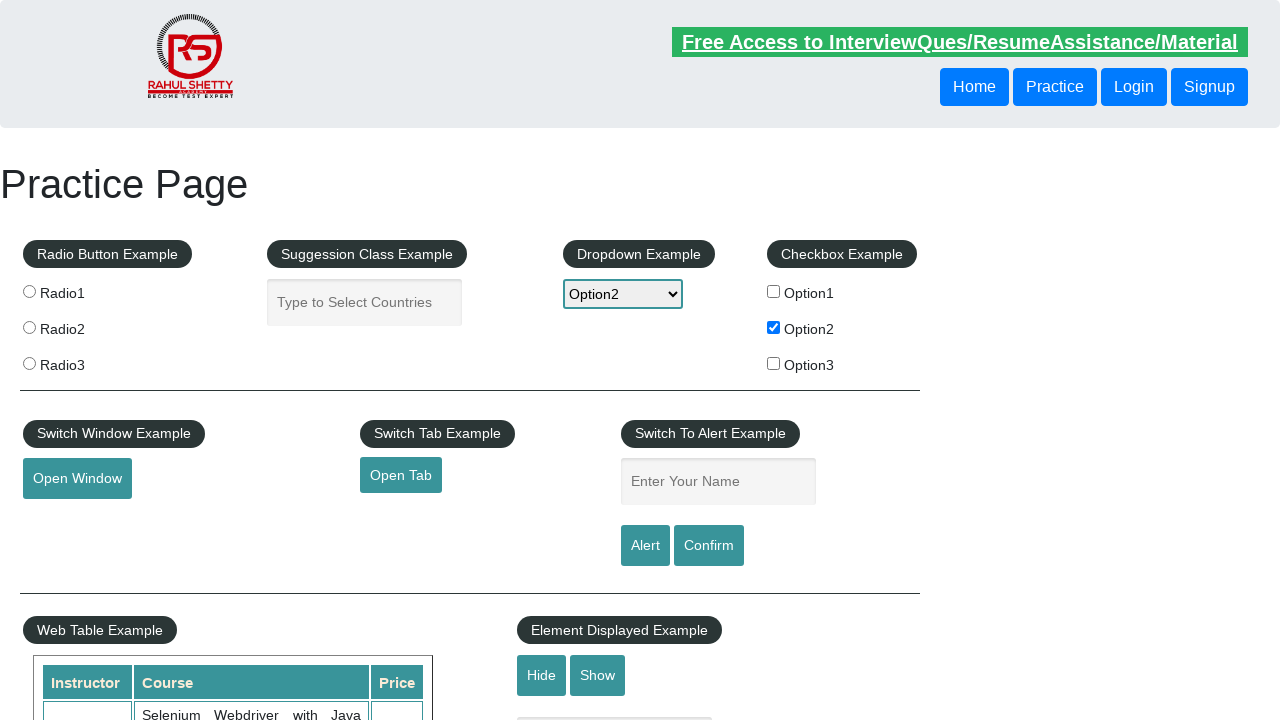

Clicked alert button (second click to trigger dialog with handler) at (645, 546) on #alertbtn
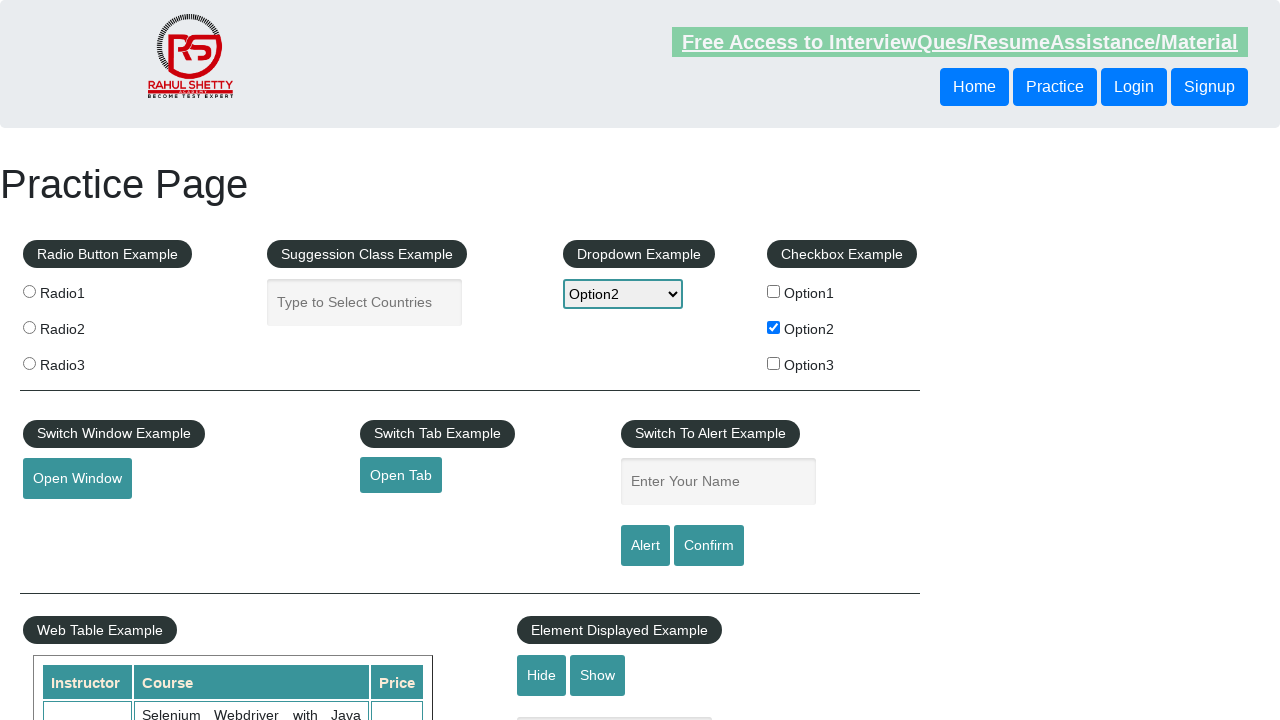

Alert message verification failed - 'Option2' not found in alert: 'Hello , share this practice page and share your knowledge'
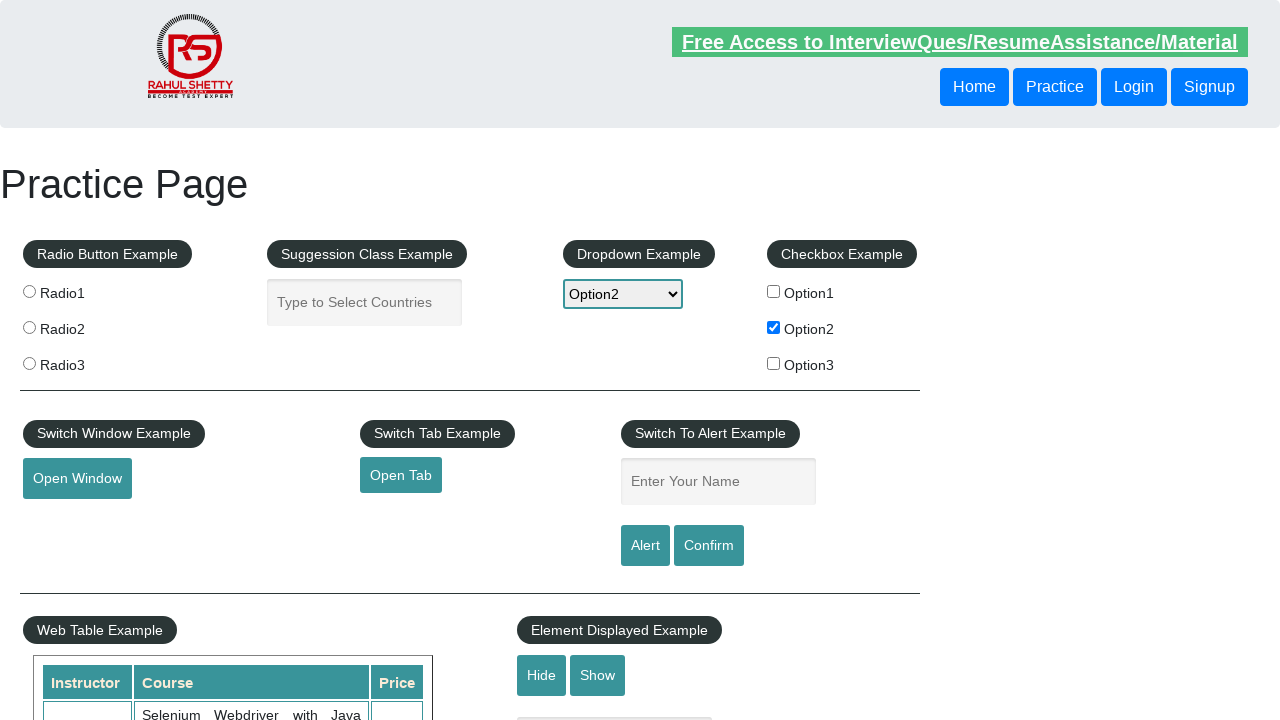

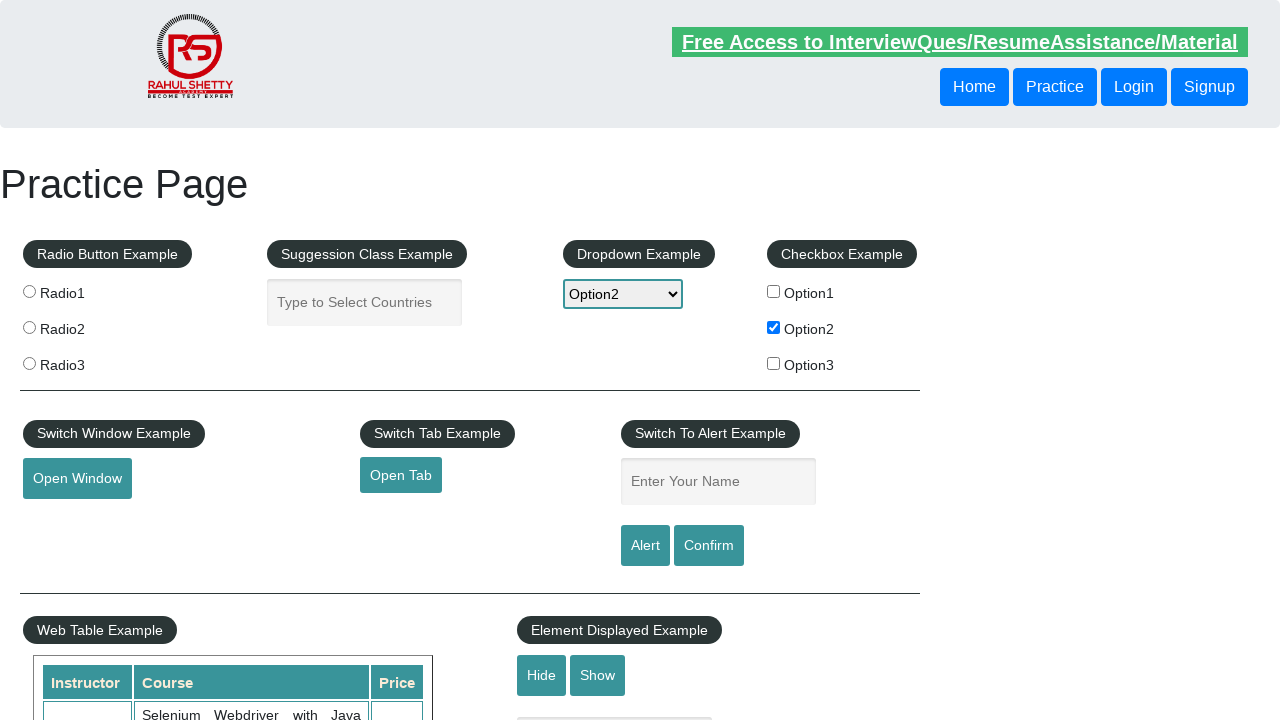